Tests filling a name input field with text and then clearing it

Starting URL: https://lmhdslrb.manus.space/

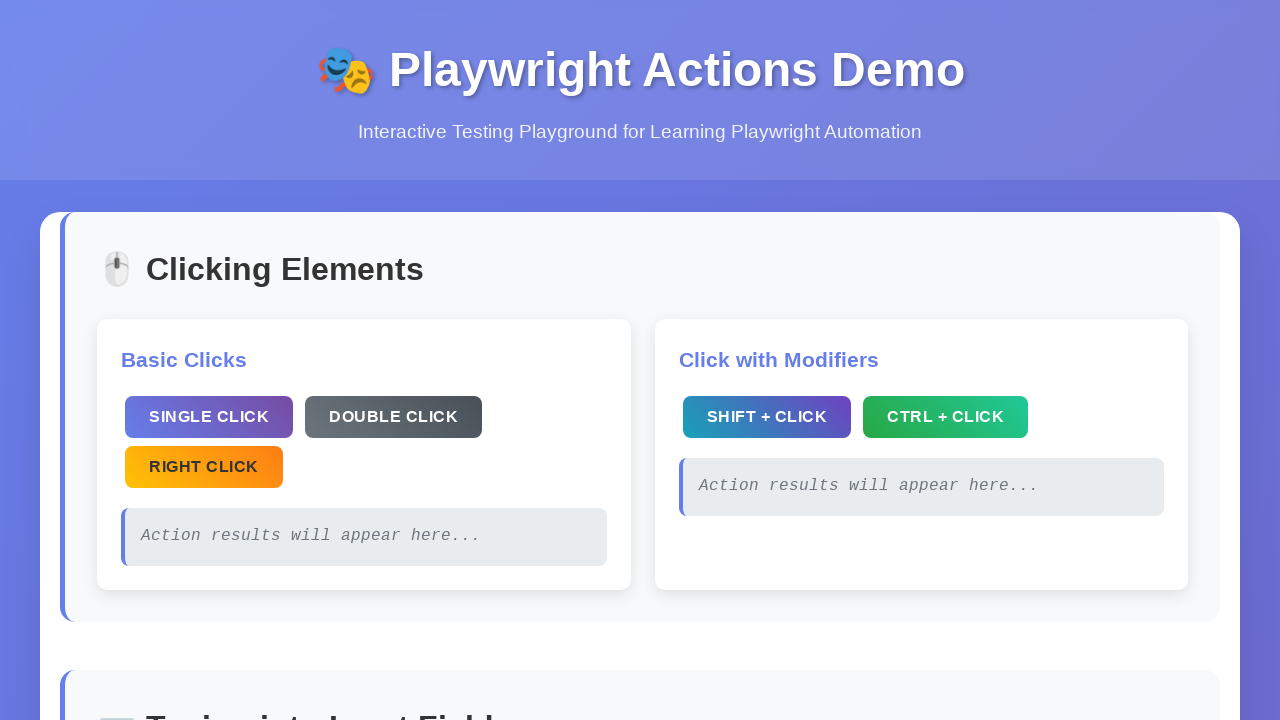

Located name input field with placeholder 'Enter your name'
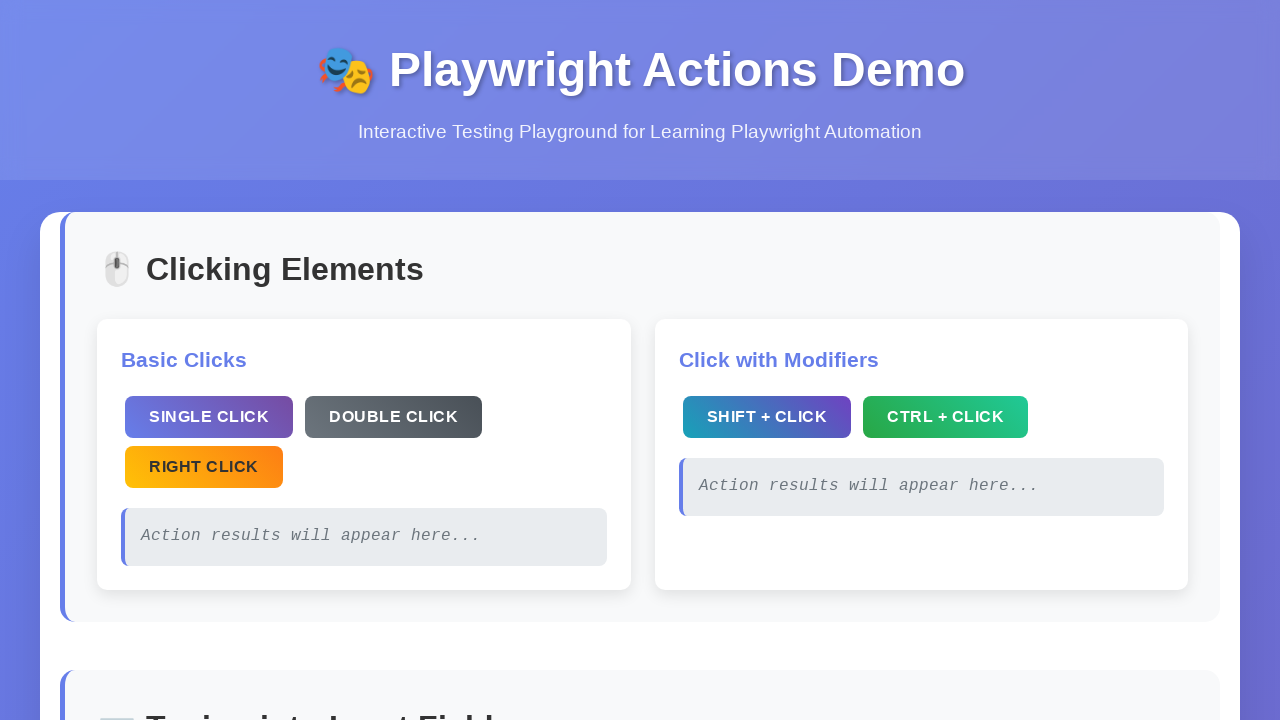

Filled name input field with 'Yash' on internal:attr=[placeholder="Enter your name"i]
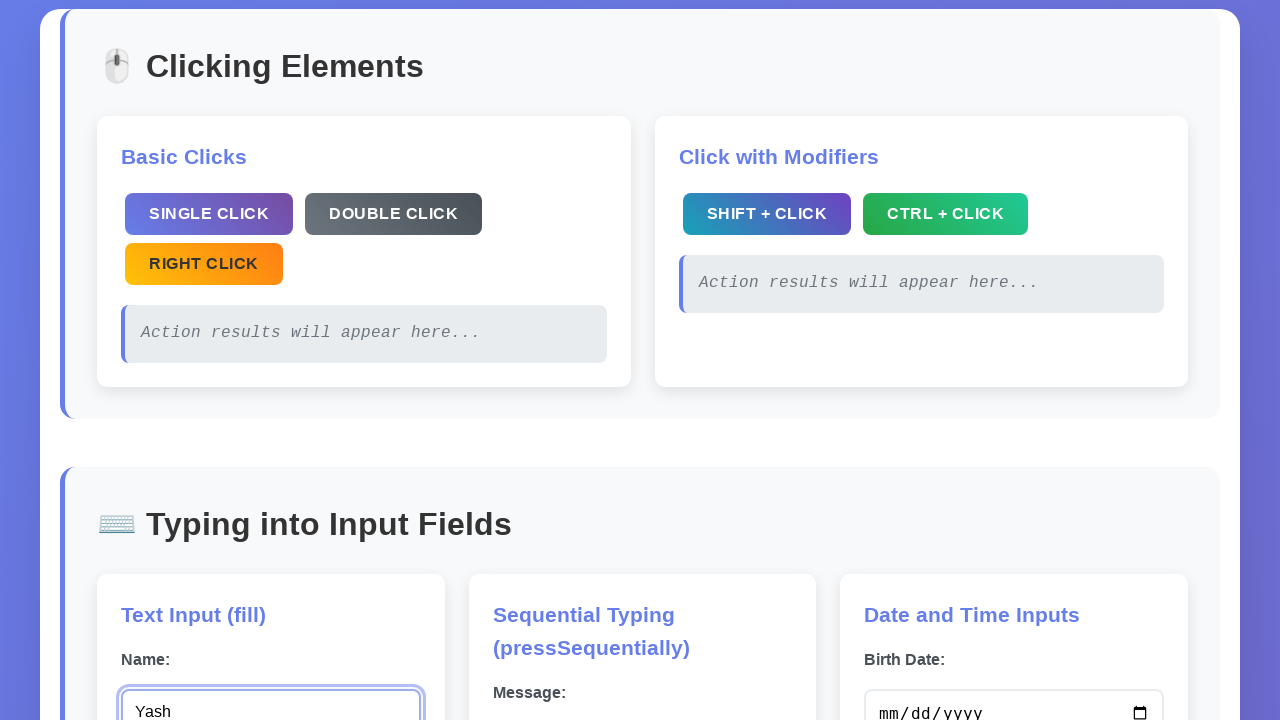

Cleared the name input field on internal:attr=[placeholder="Enter your name"i]
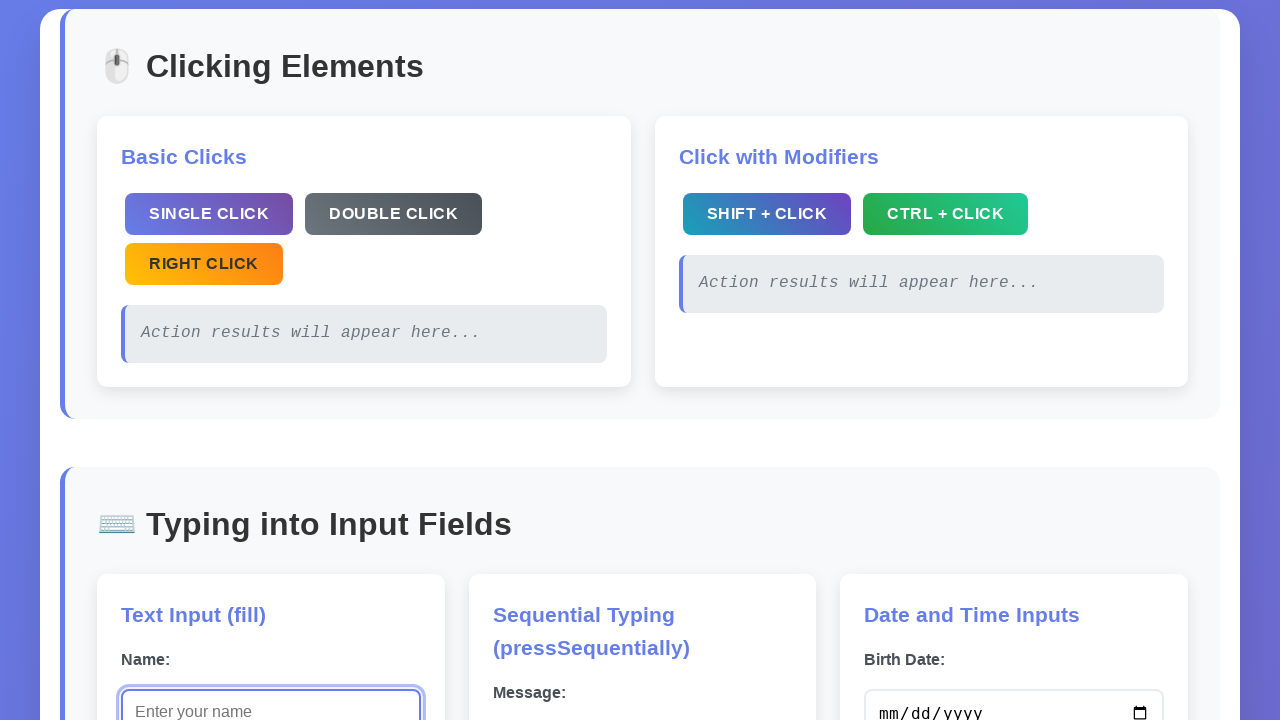

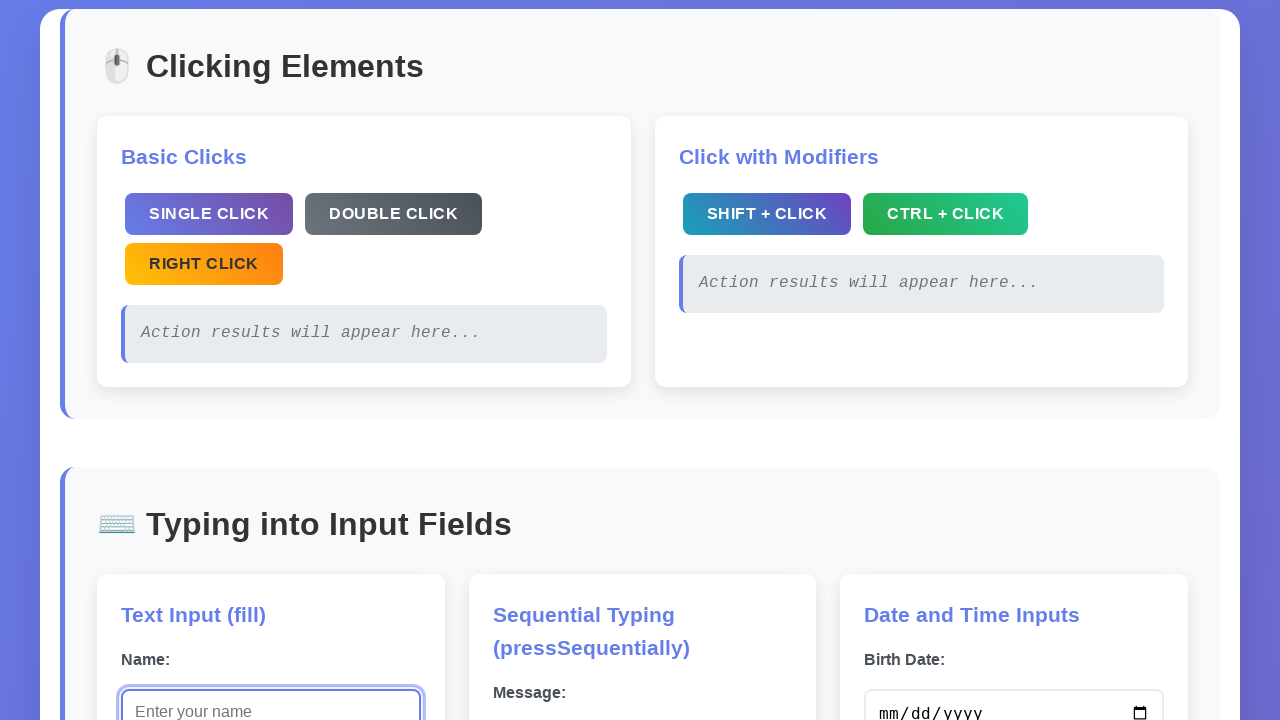